Navigates to a JavaScript alert demo page and resizes the browser window to specific dimensions

Starting URL: http://www.seleniumeasy.com/test/javascript-alert-box-demo.html

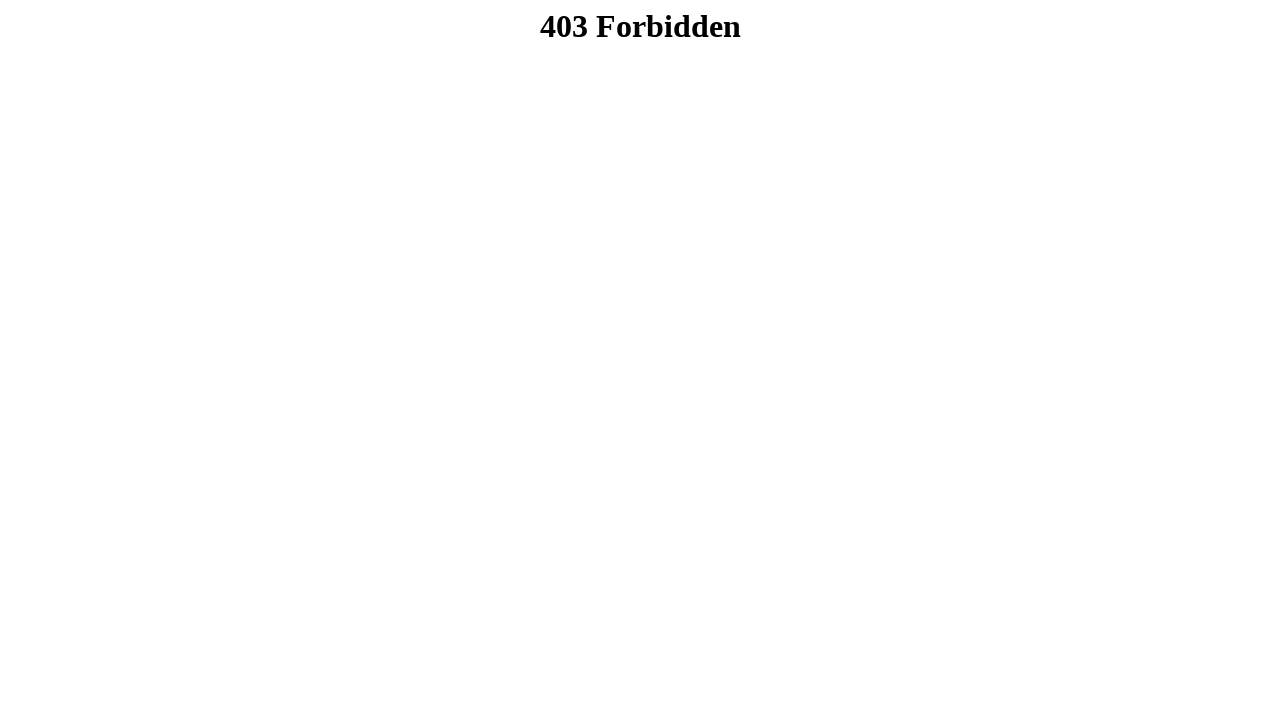

Retrieved current viewport size
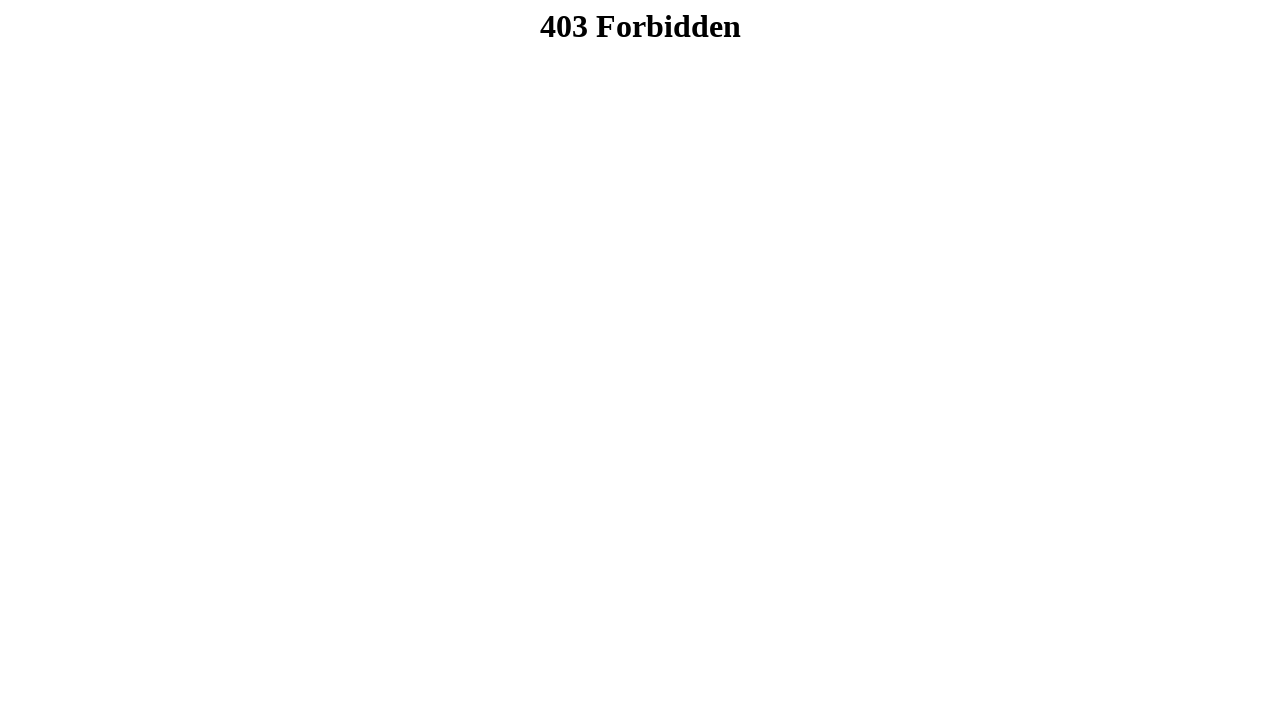

Set viewport size to 1024x768
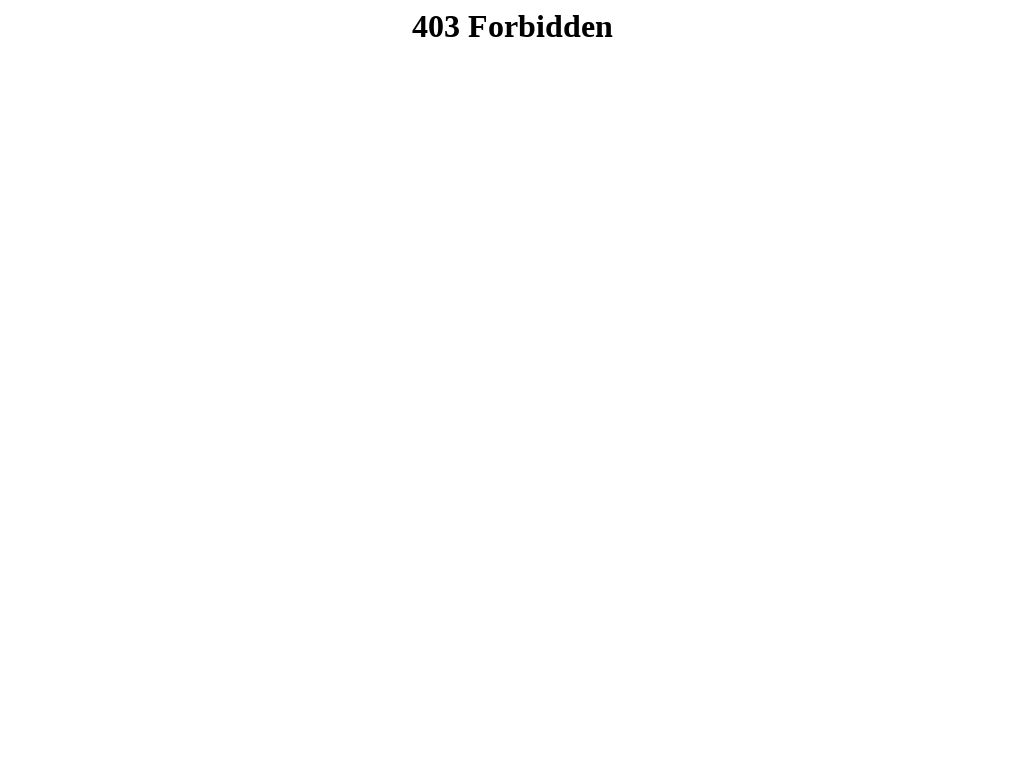

Waited 3 seconds to observe window resize
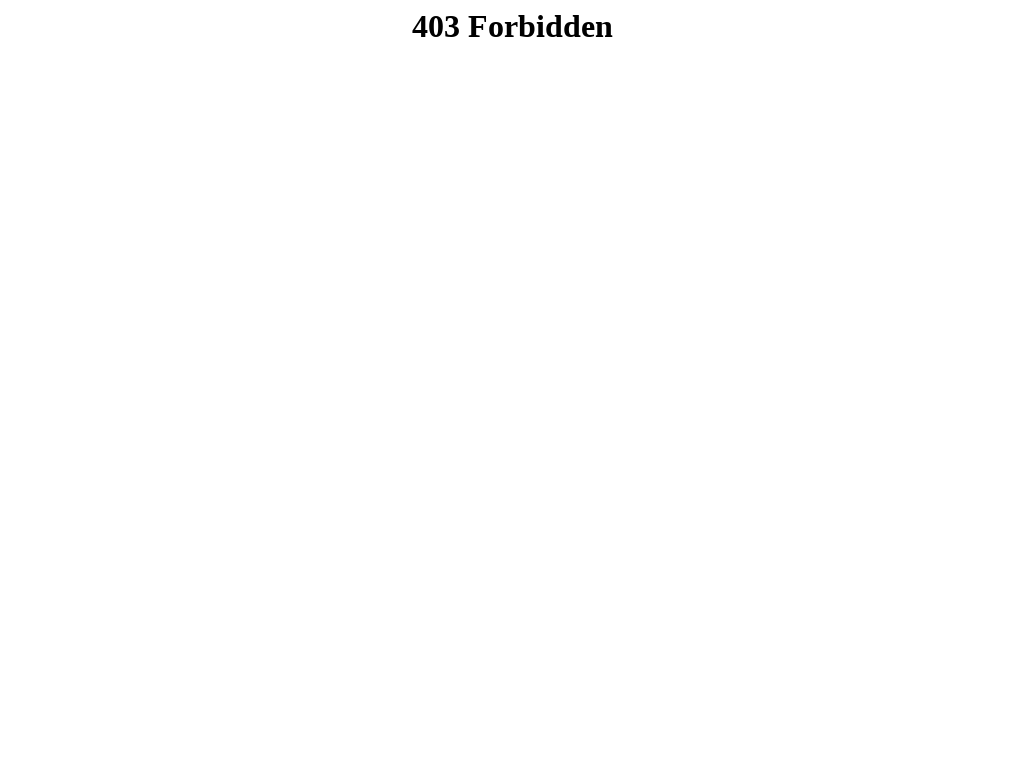

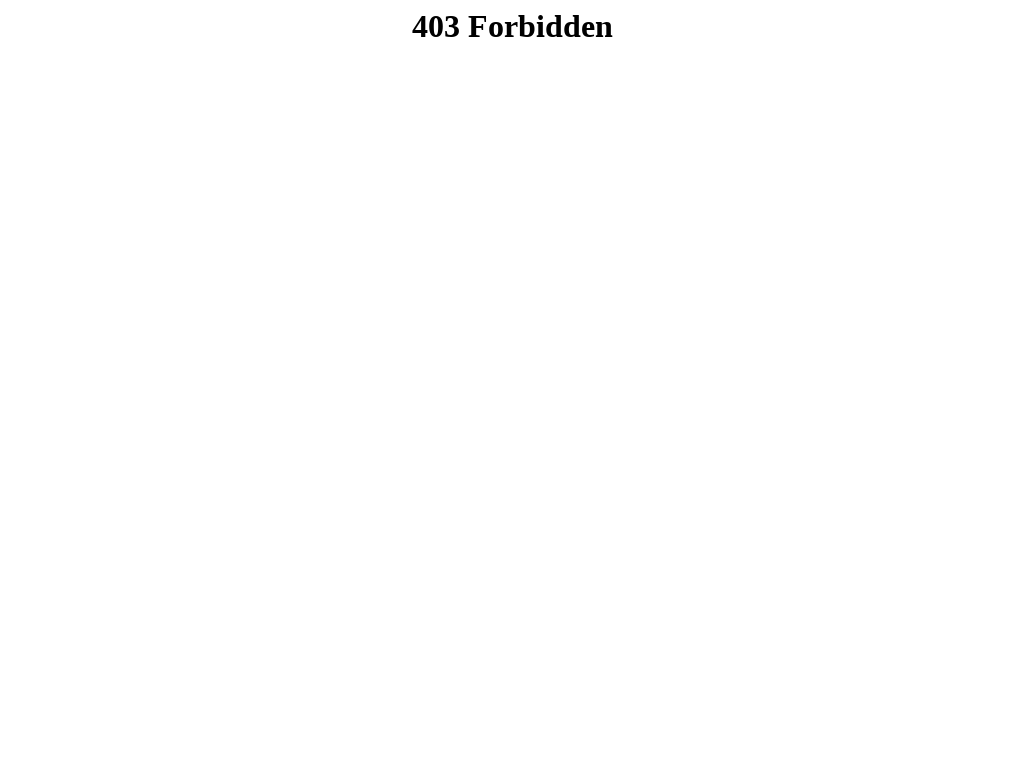